Tests resizable element by dragging the resize handle to expand the element

Starting URL: https://jqueryui.com/resources/demos/resizable/default.html

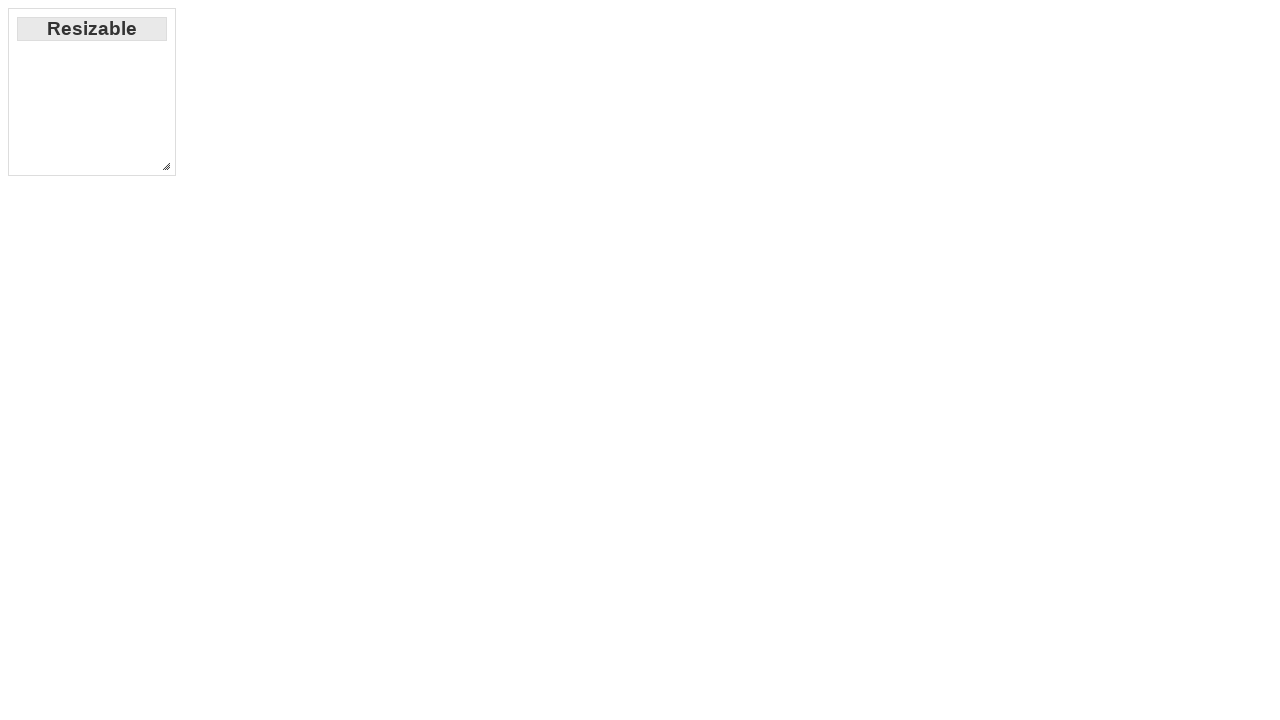

Waited for resize handle to load
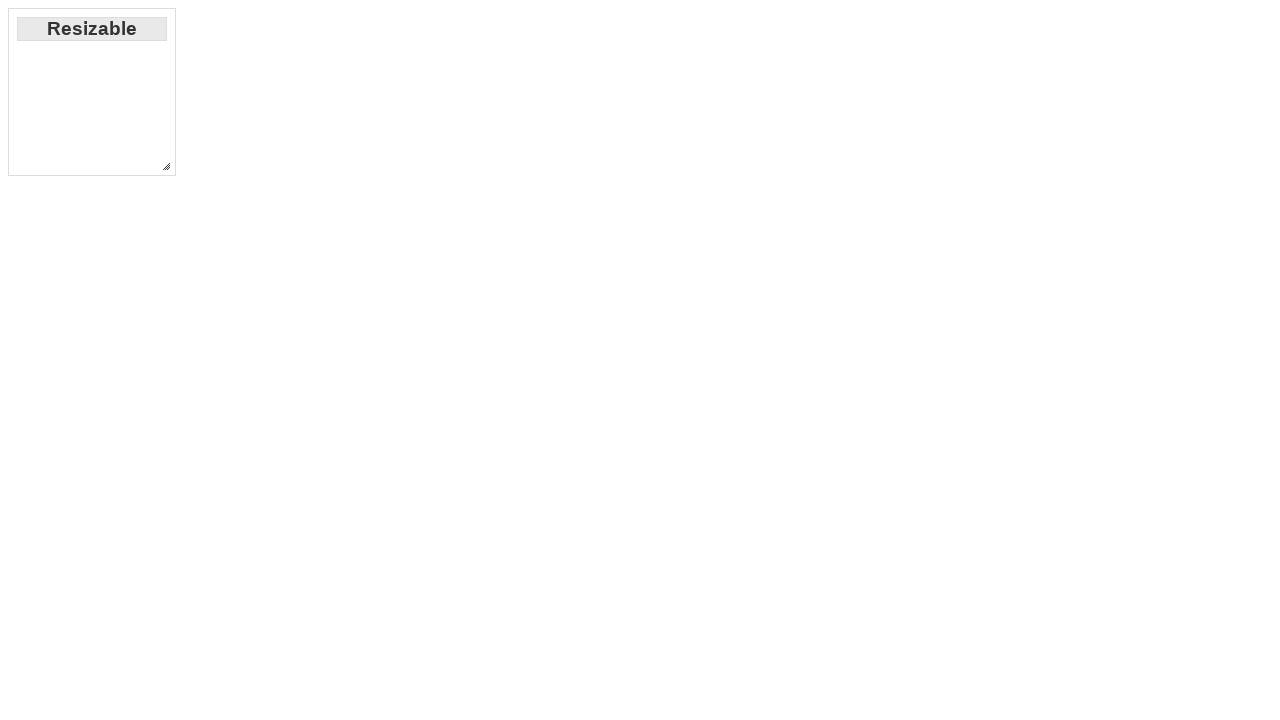

Located resize handle element
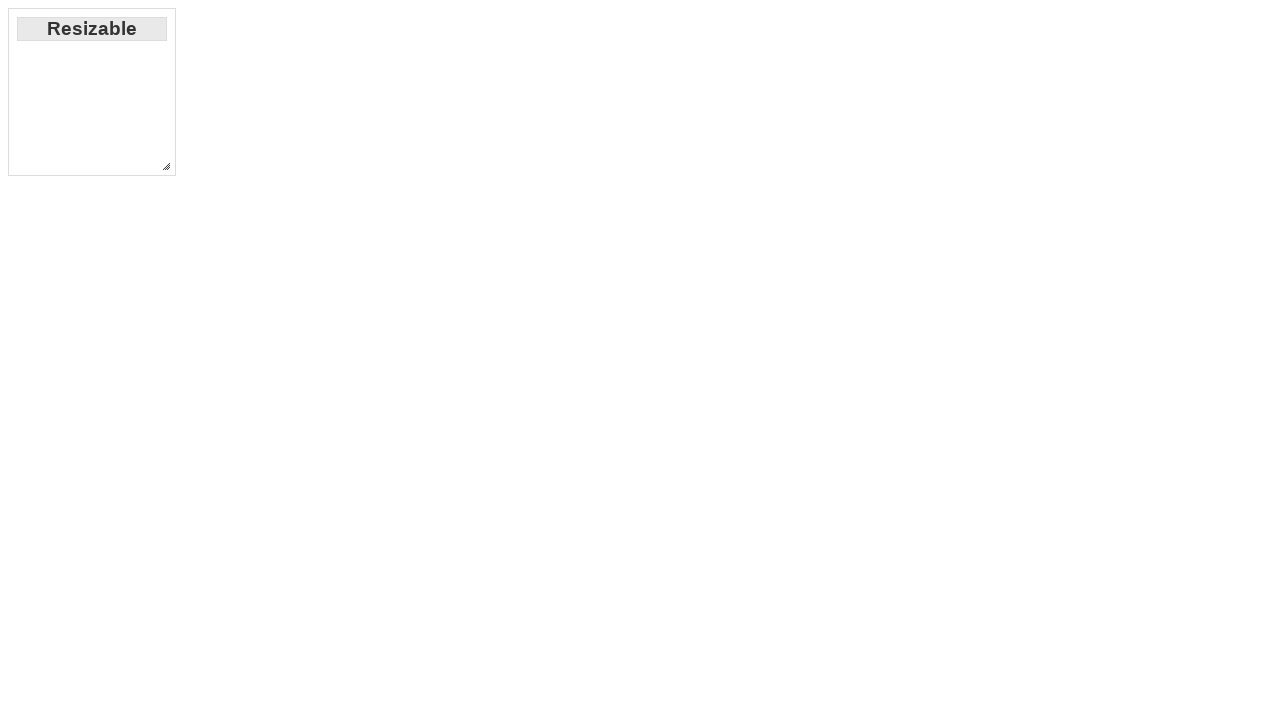

Retrieved bounding box of resize handle
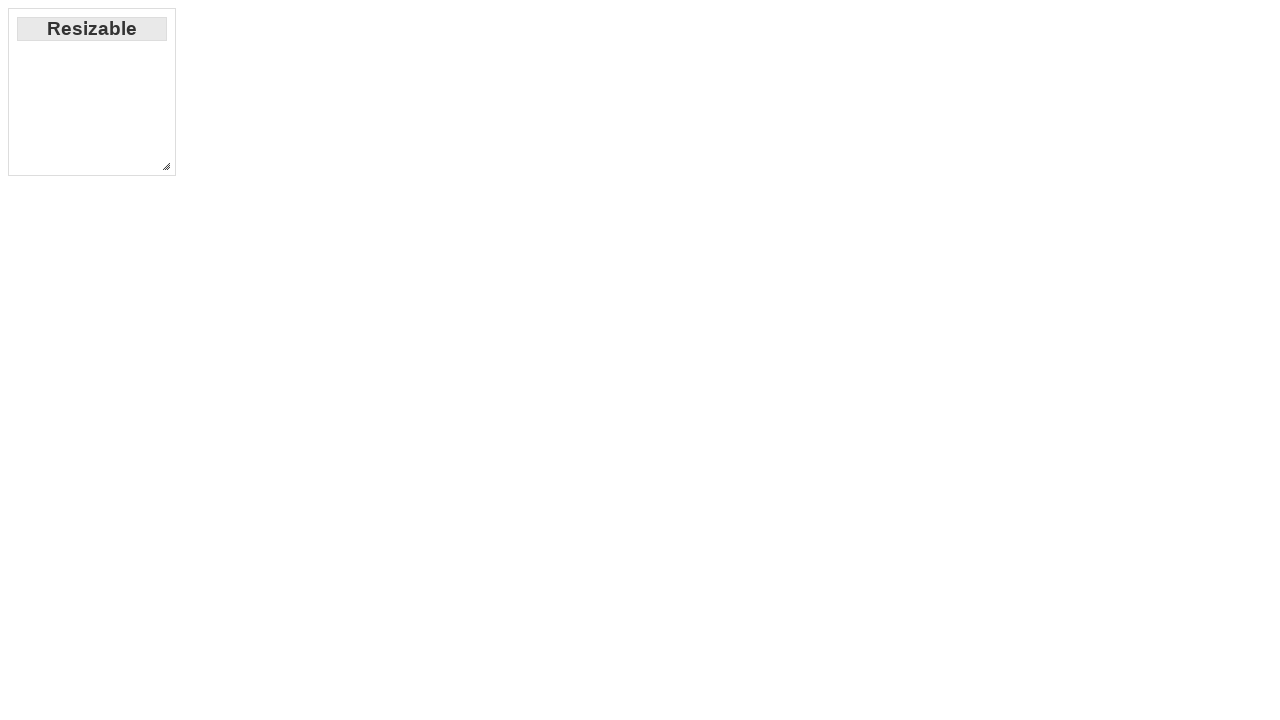

Calculated resize handle center position
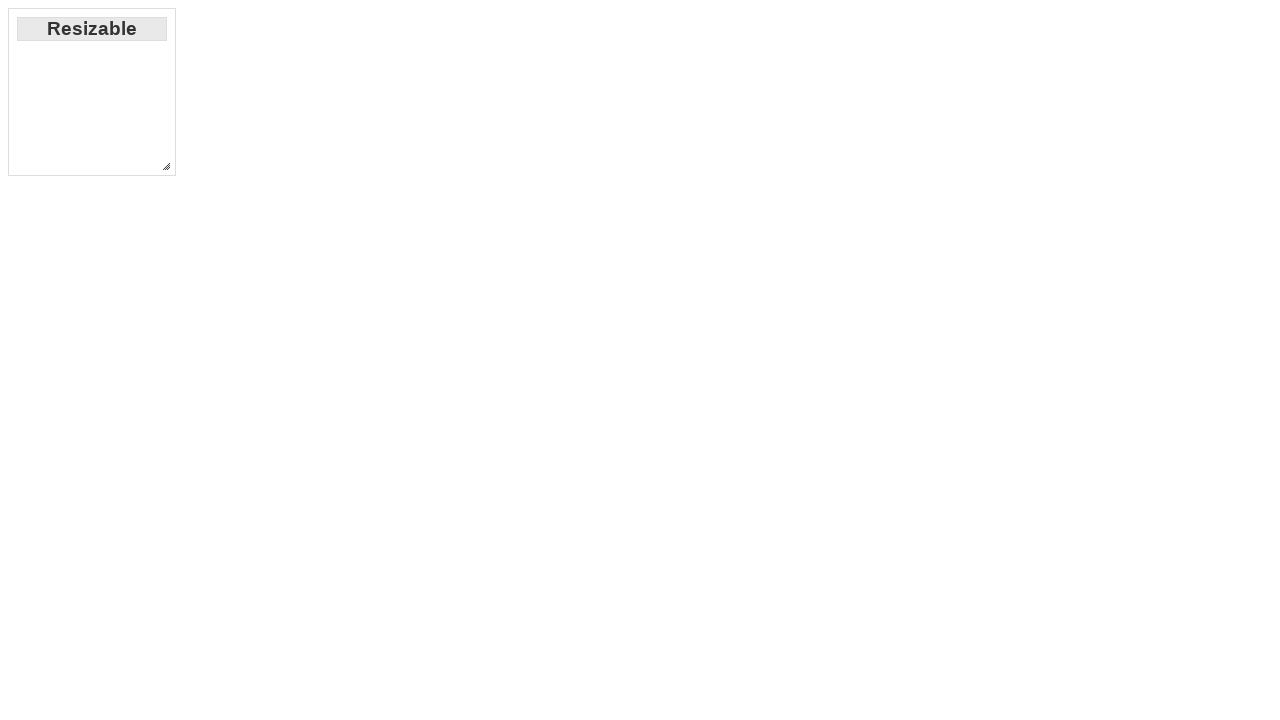

Moved mouse to resize handle center at (166, 166)
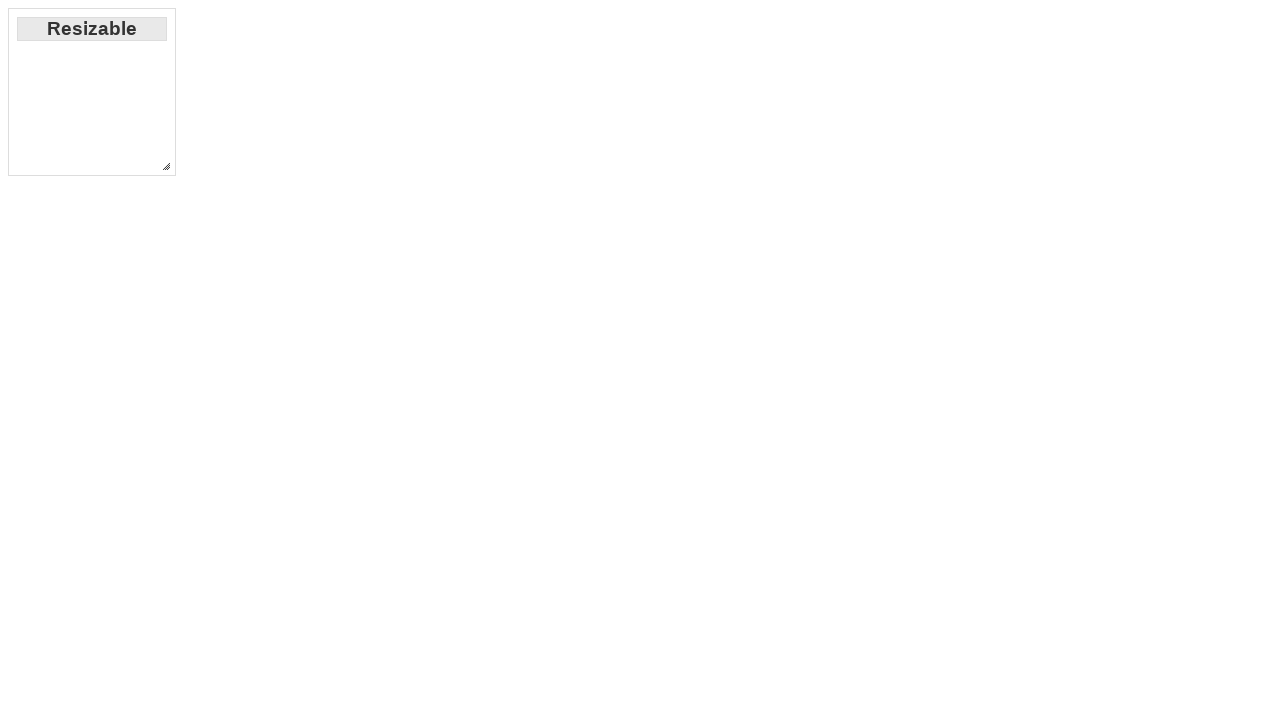

Pressed down mouse button on resize handle at (166, 166)
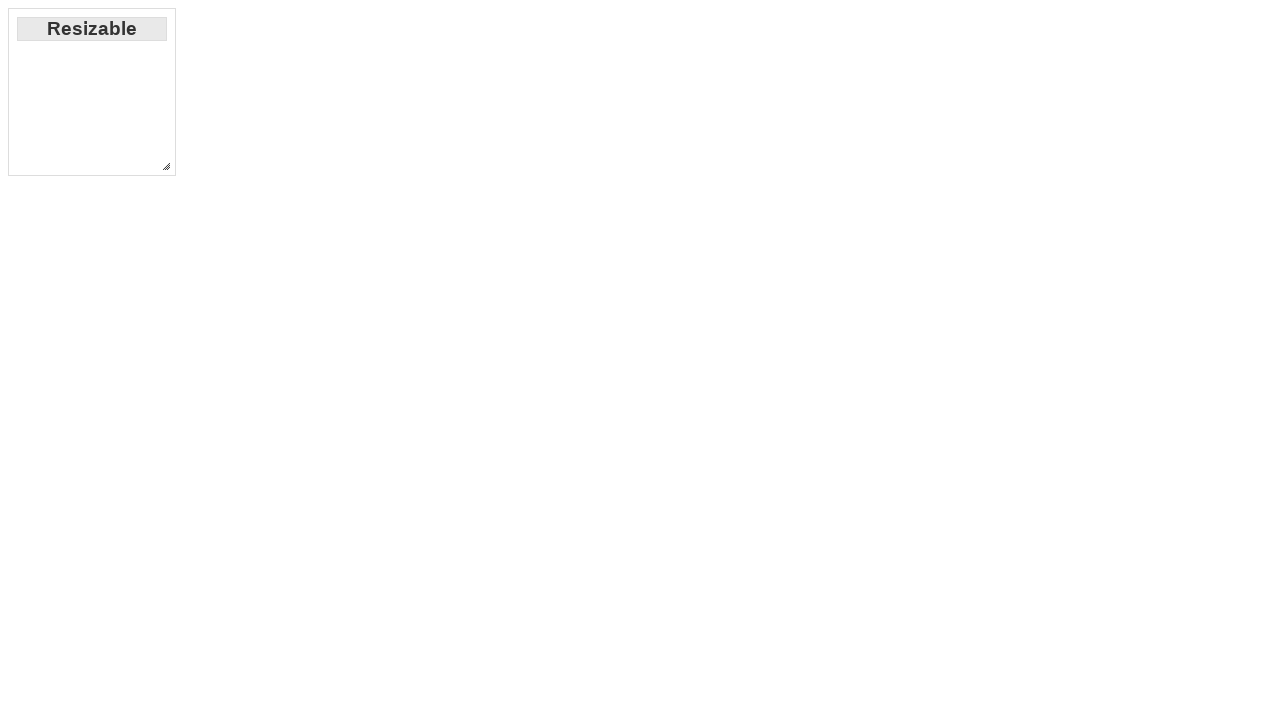

Dragged resize handle 400px right and 400px down at (566, 566)
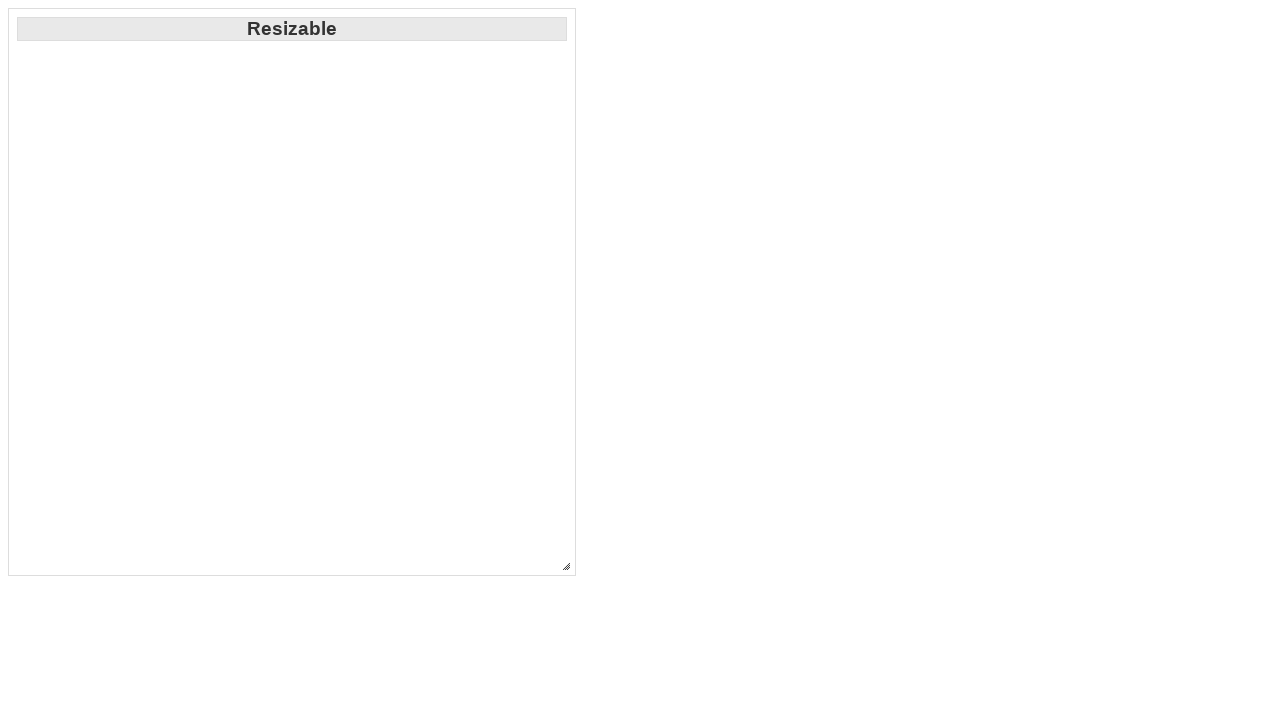

Released mouse button to complete resize at (566, 566)
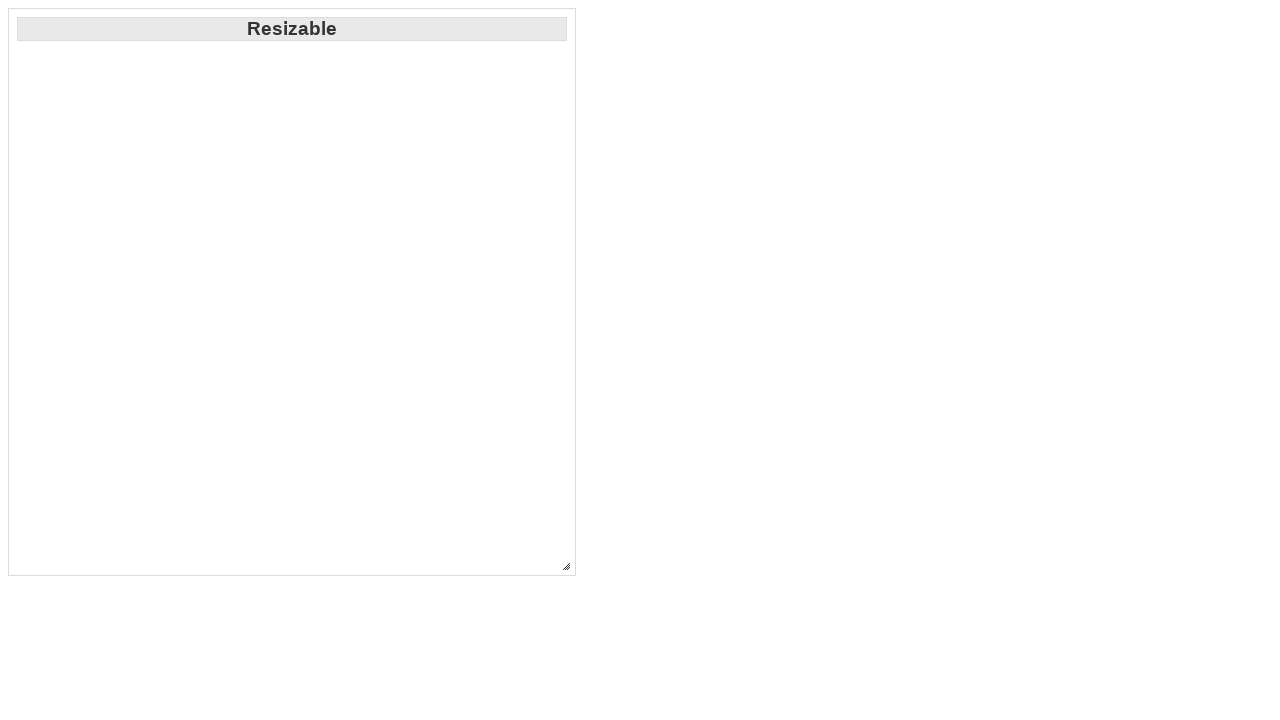

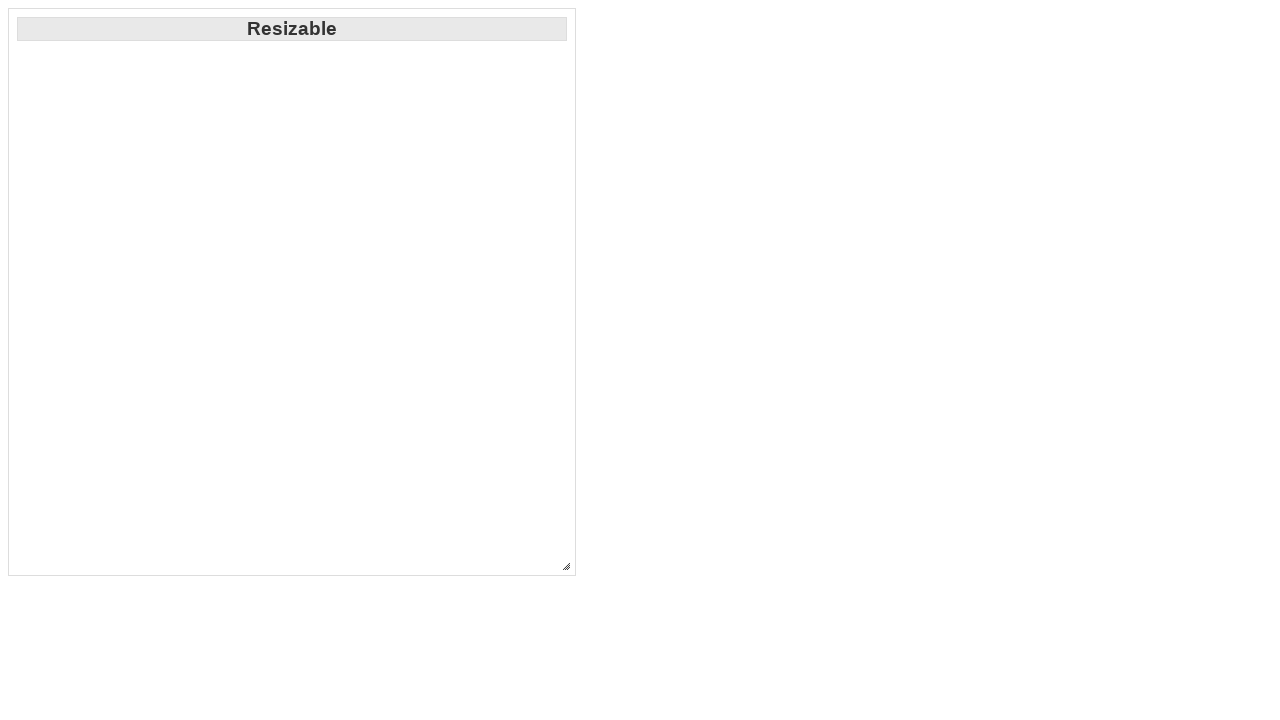